Tests navigation to the login page by clicking the Sign In link and verifying the "Welcome Back!" heading is displayed

Starting URL: https://courses.ultimateqa.com/

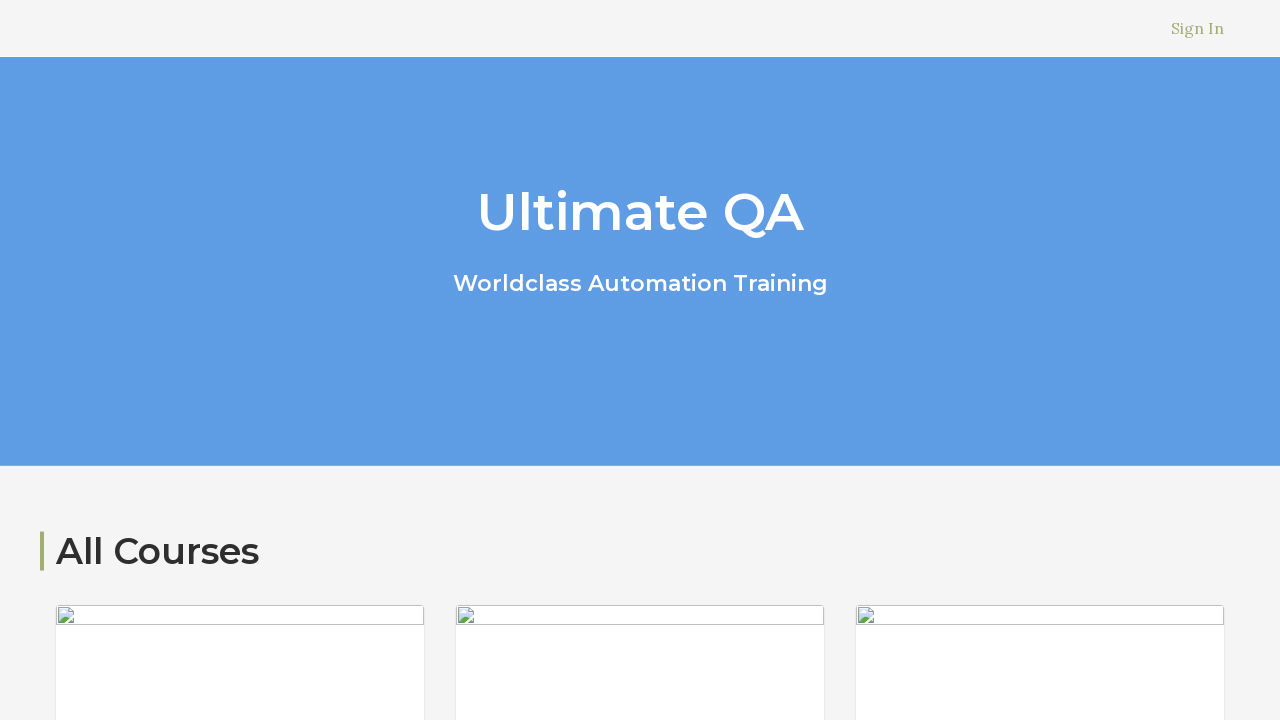

Clicked the Sign In link at (1198, 28) on a[href='/users/sign_in']
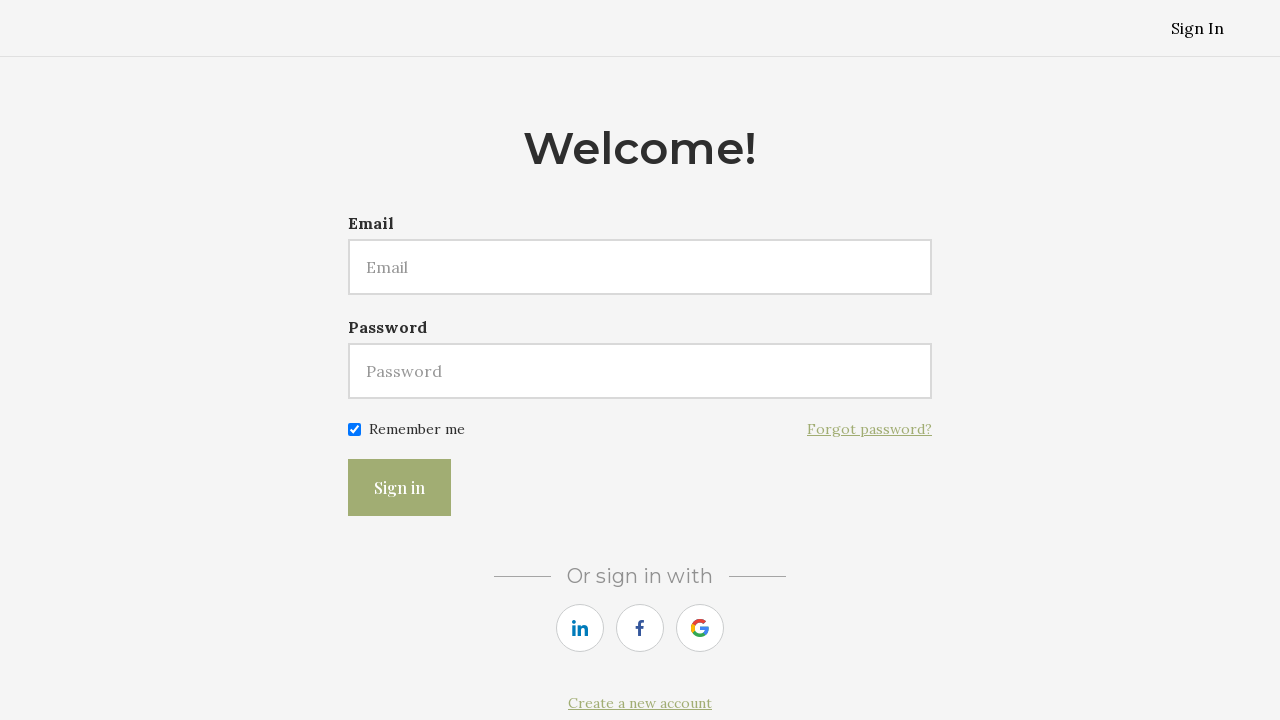

Welcome Back! heading loaded on login page
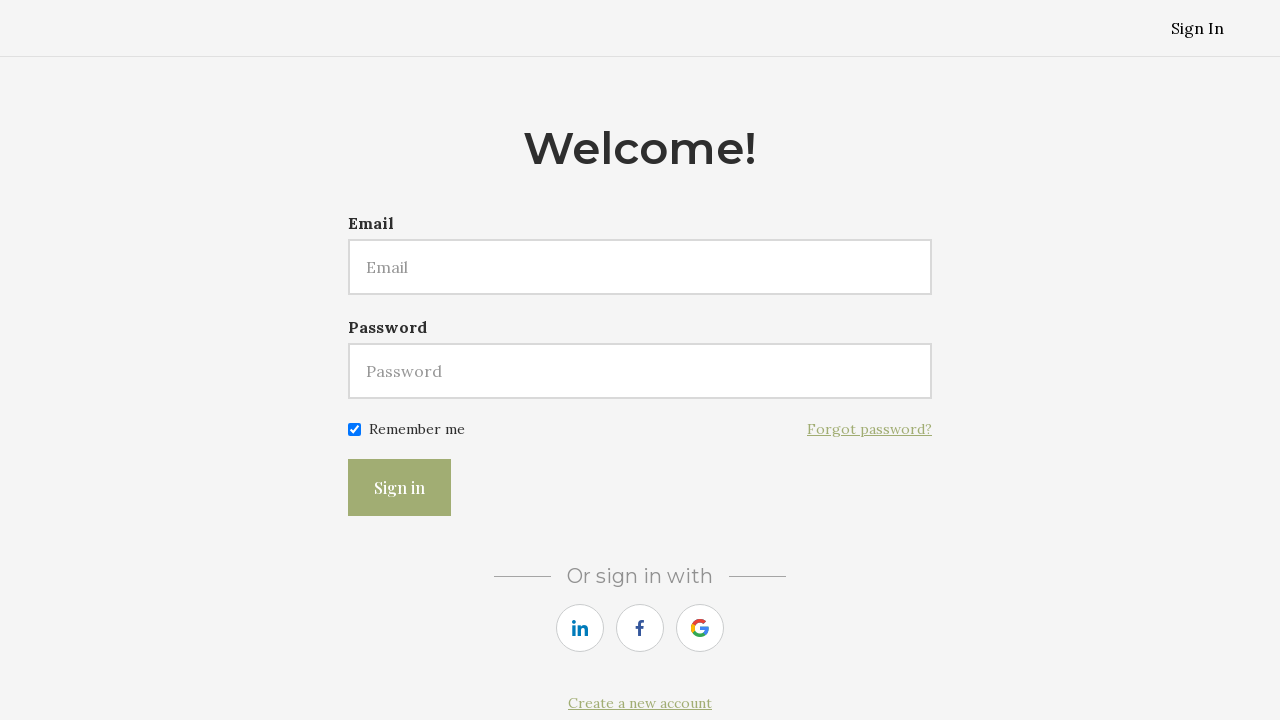

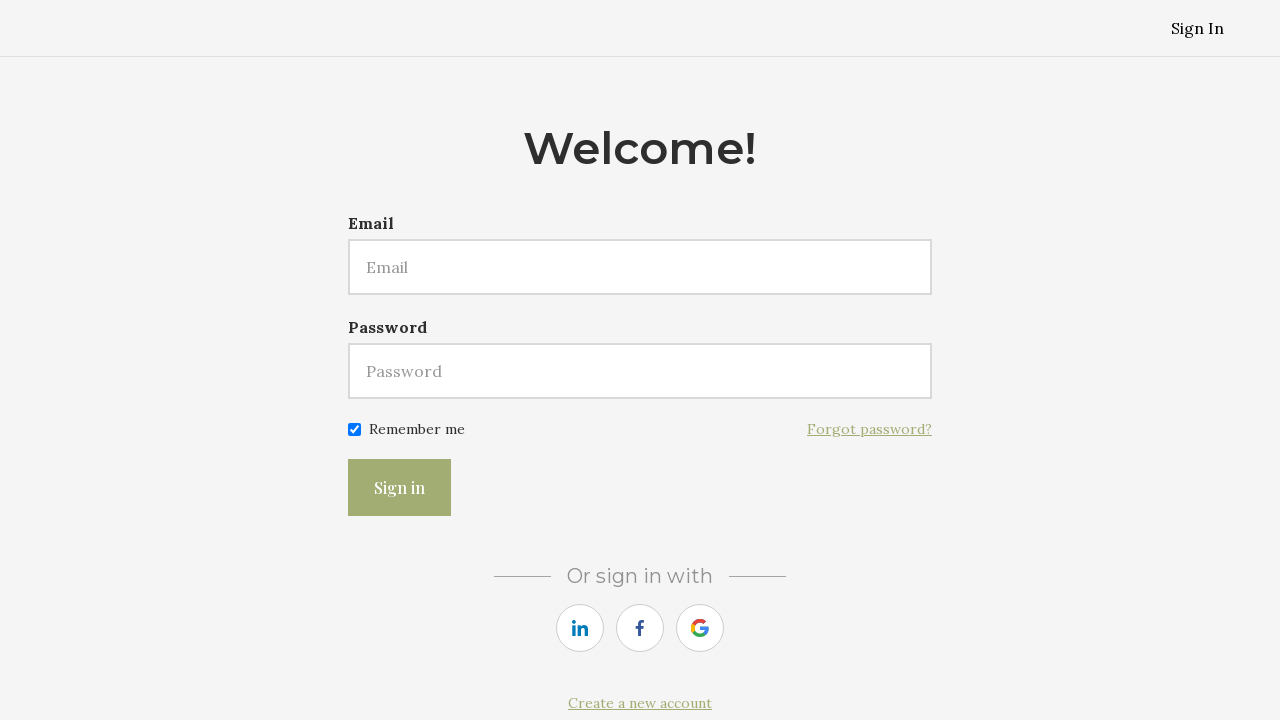